Tests multiple window handling by tracking window handles before and after clicking a link, finding the new window by comparing handle lists, and verifying page titles in both windows.

Starting URL: https://the-internet.herokuapp.com/windows

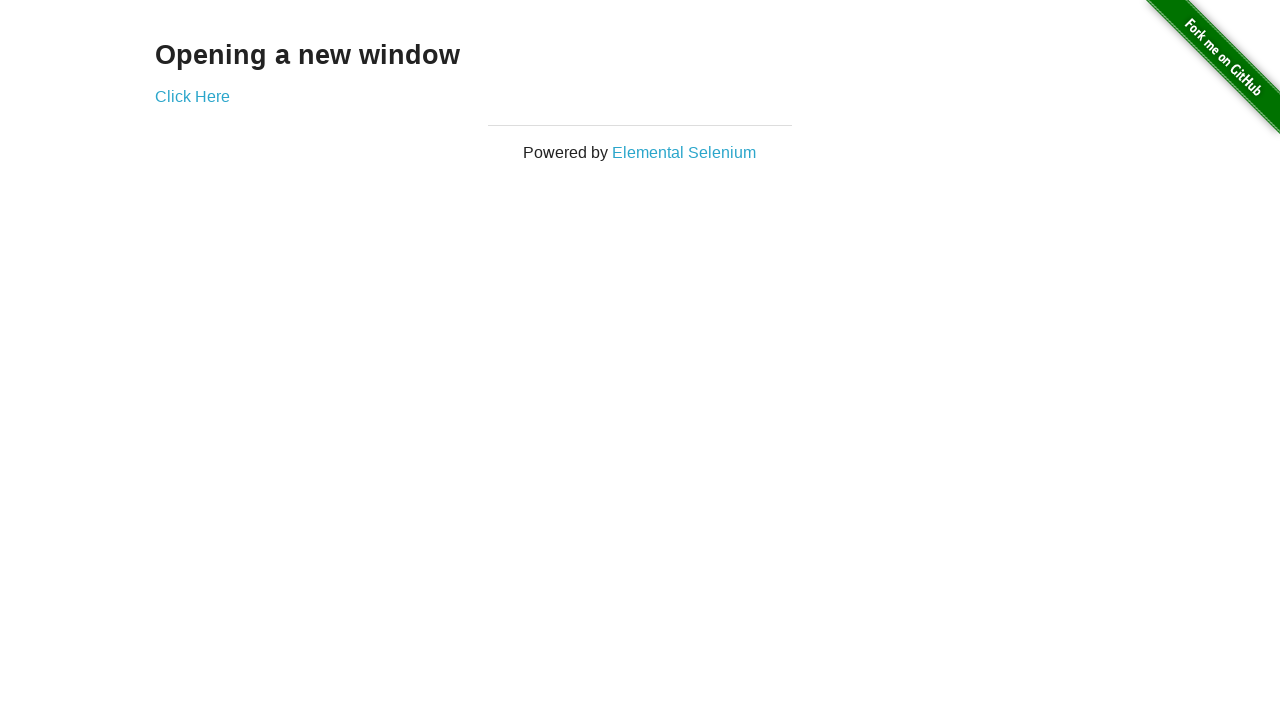

Stored initial page handles before clicking link
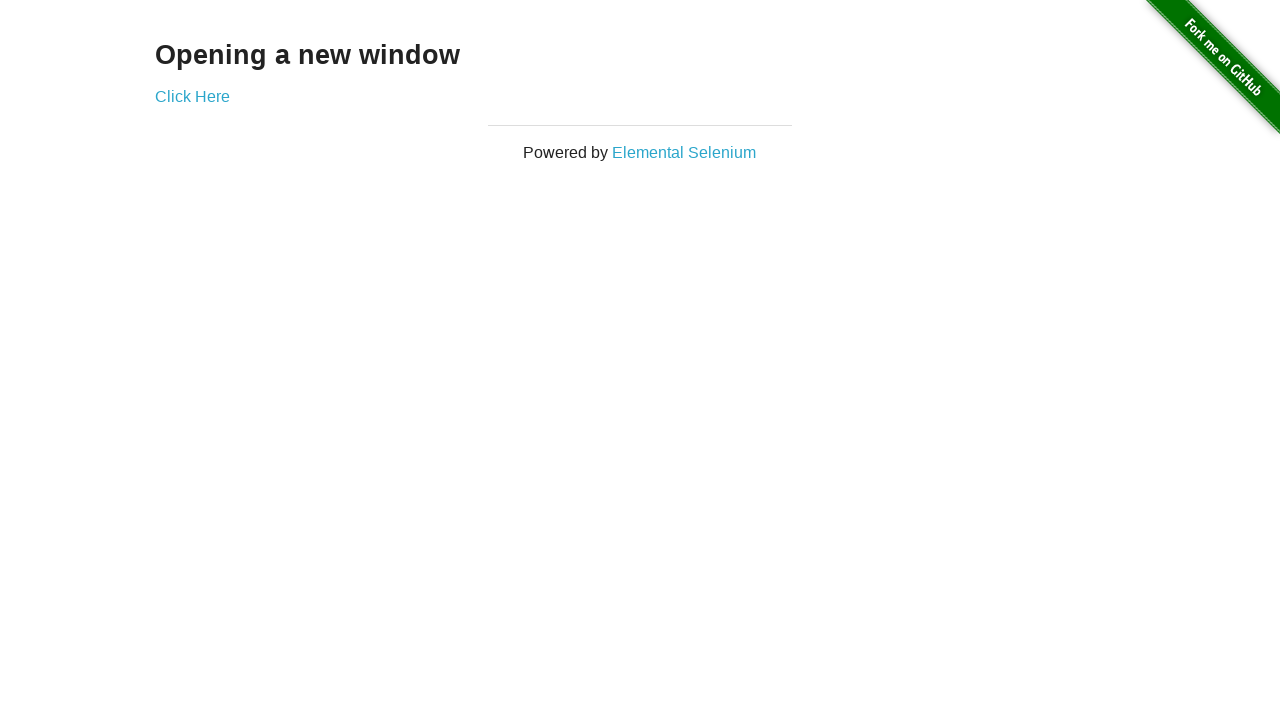

Clicked link to open new window at (192, 96) on .example a
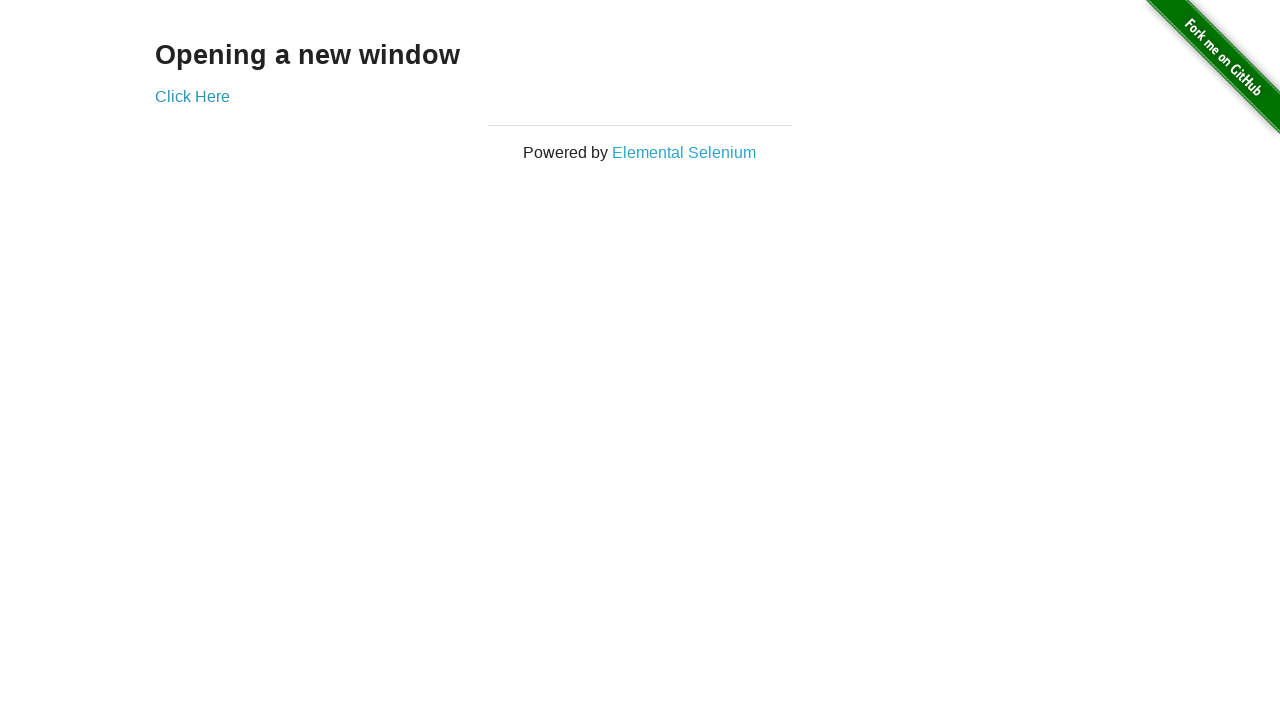

Waited for new window to open
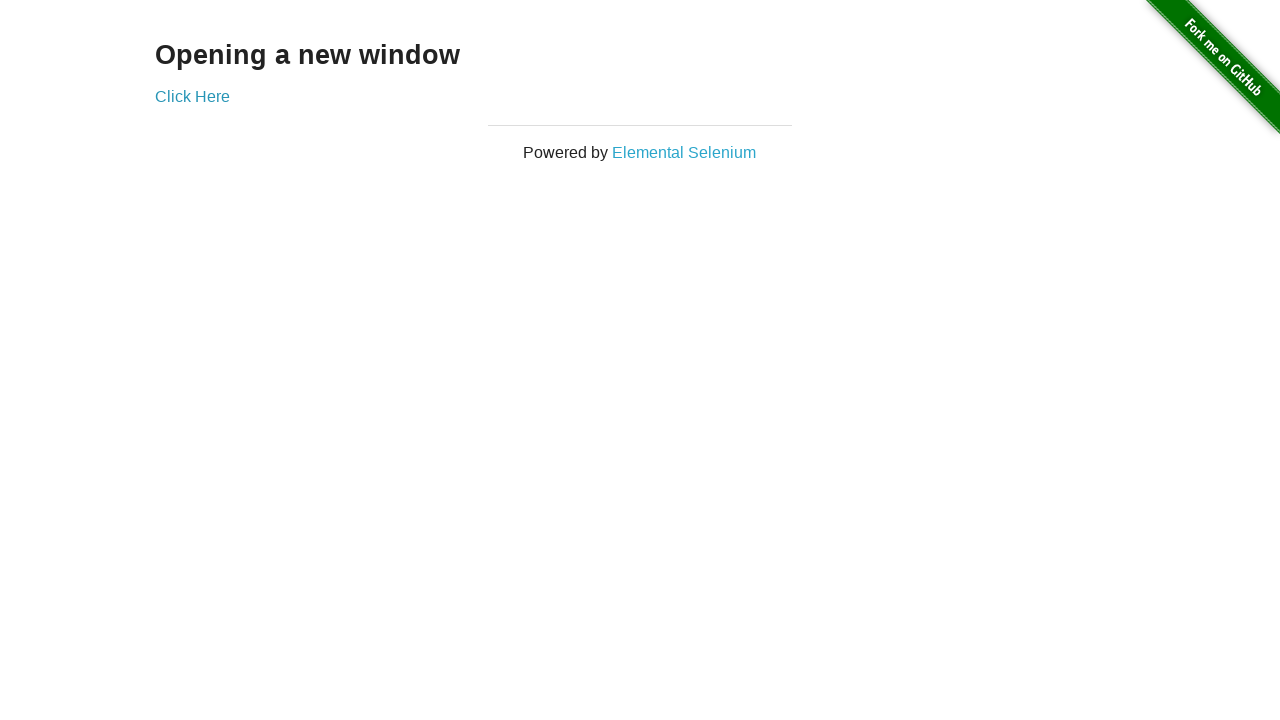

Retrieved all pages after window opened
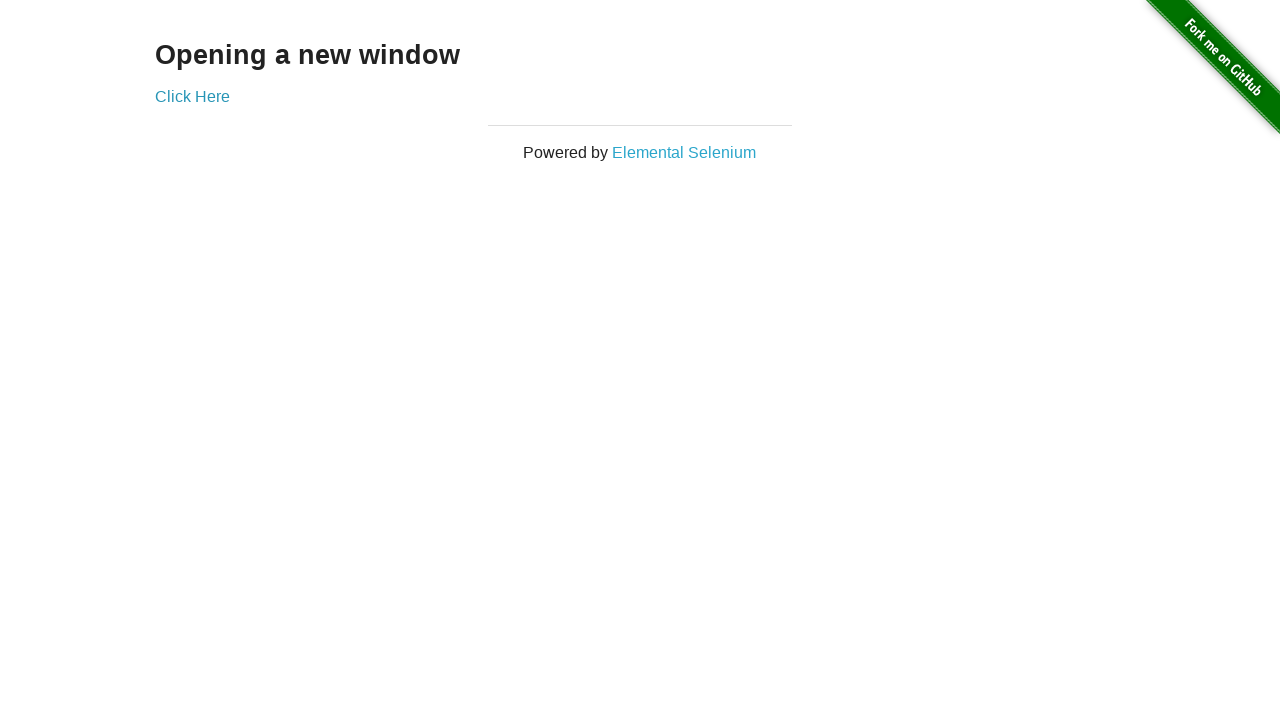

Identified new page by comparing page handle lists
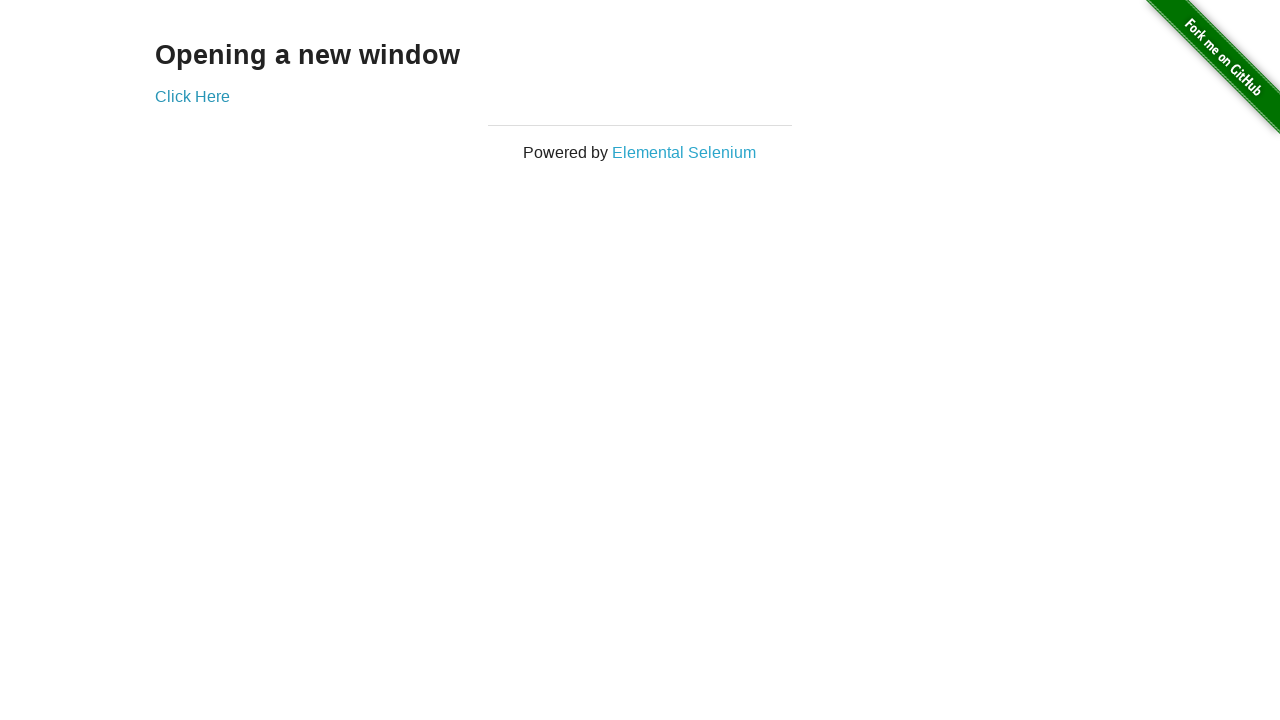

Switched to original page
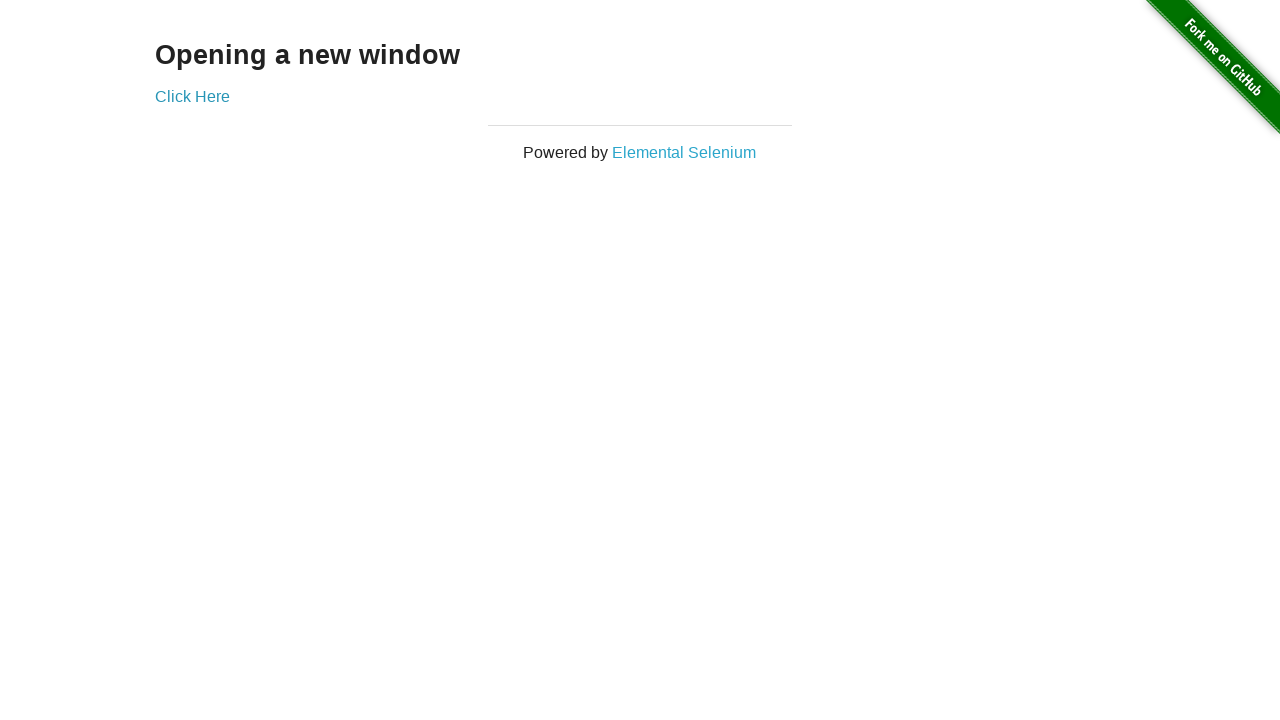

Verified original page title is 'The Internet'
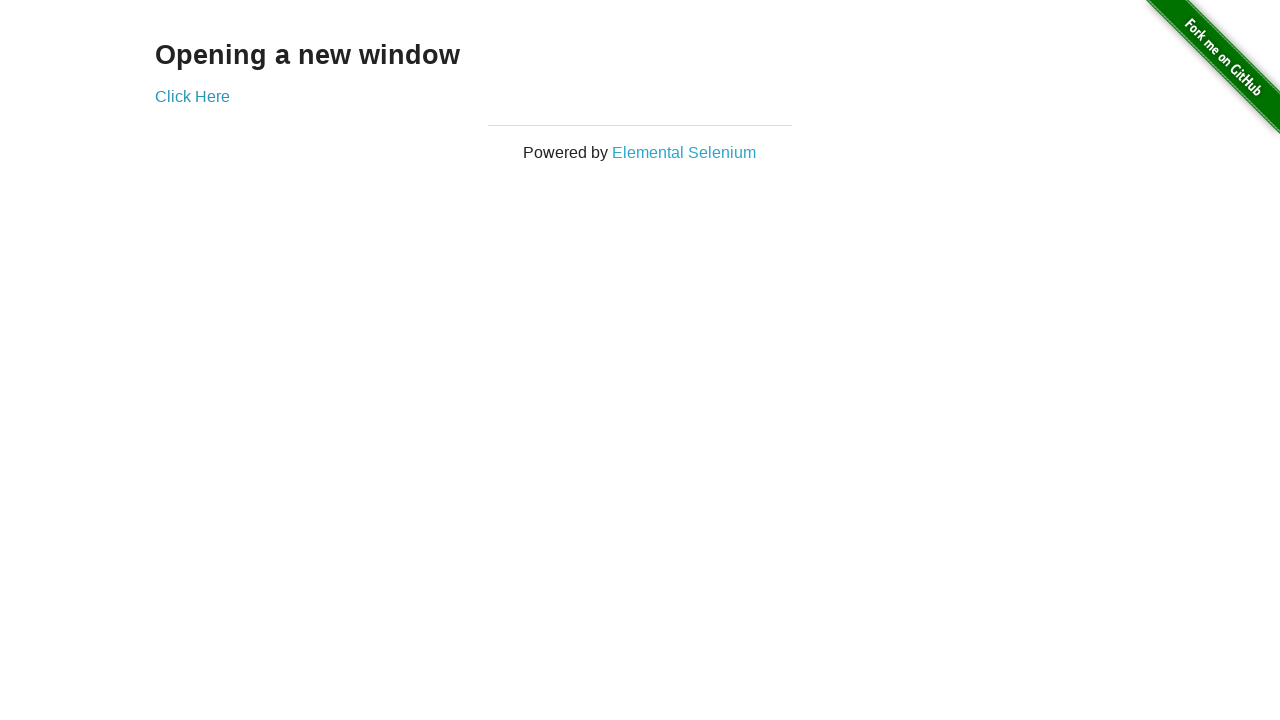

Switched to new page
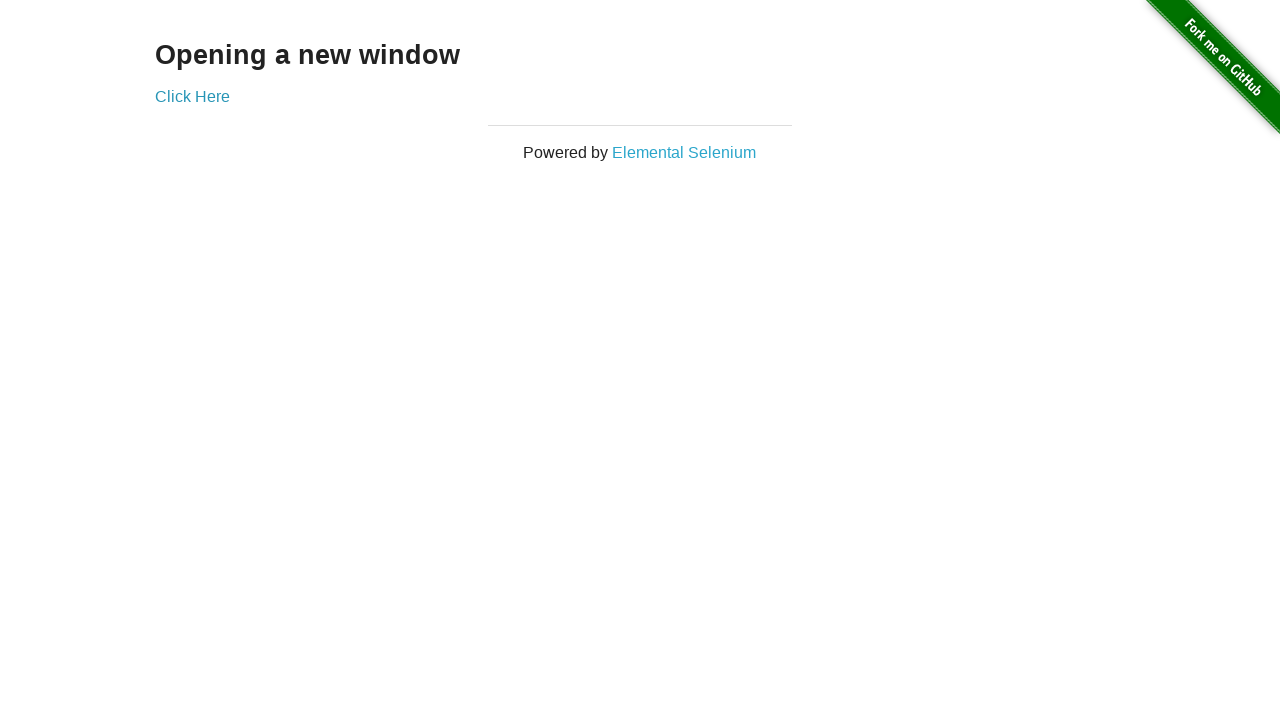

Waited for new page to load
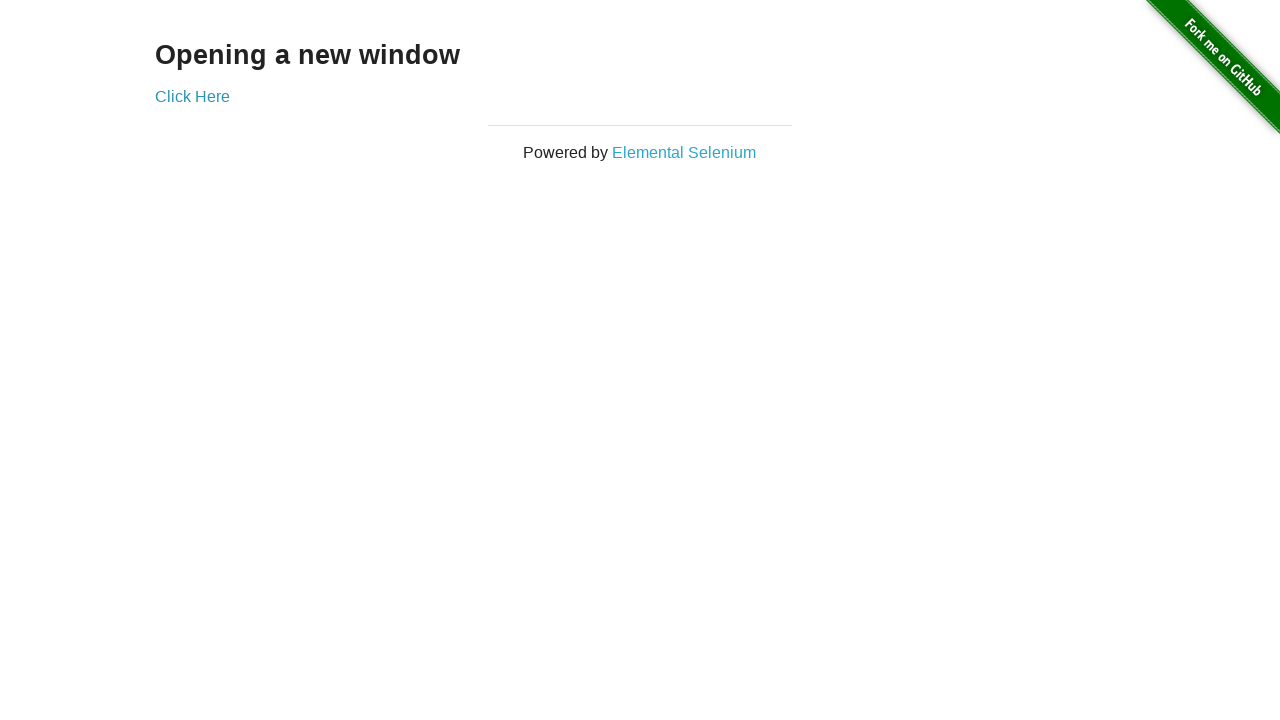

Verified new page title is 'New Window'
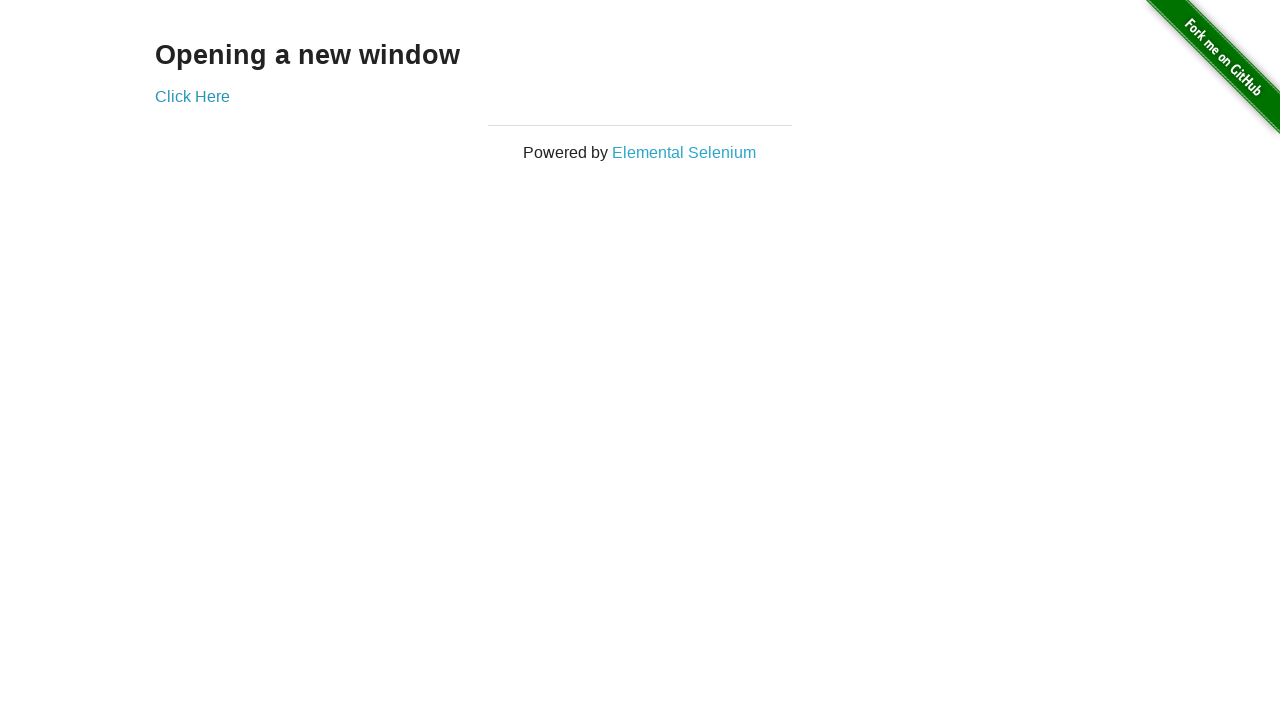

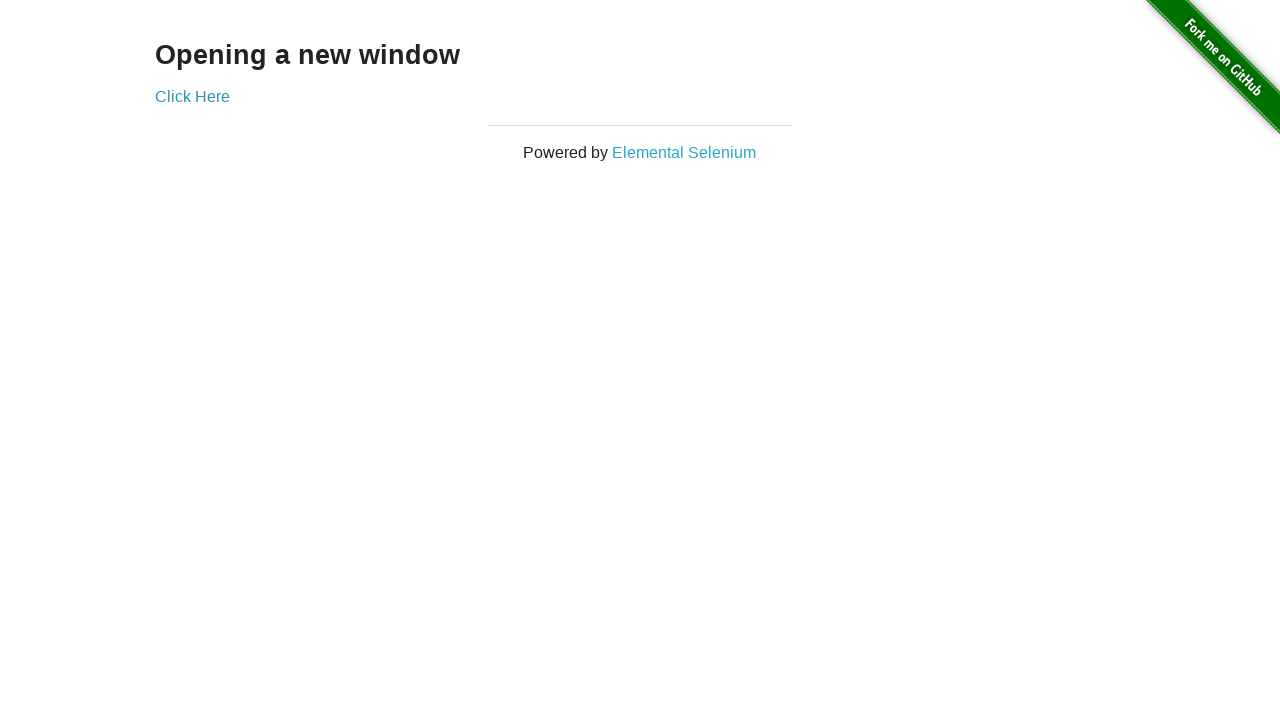